Navigates to Python.org and verifies that the search bar element exists and is accessible on the page

Starting URL: https://www.python.org/

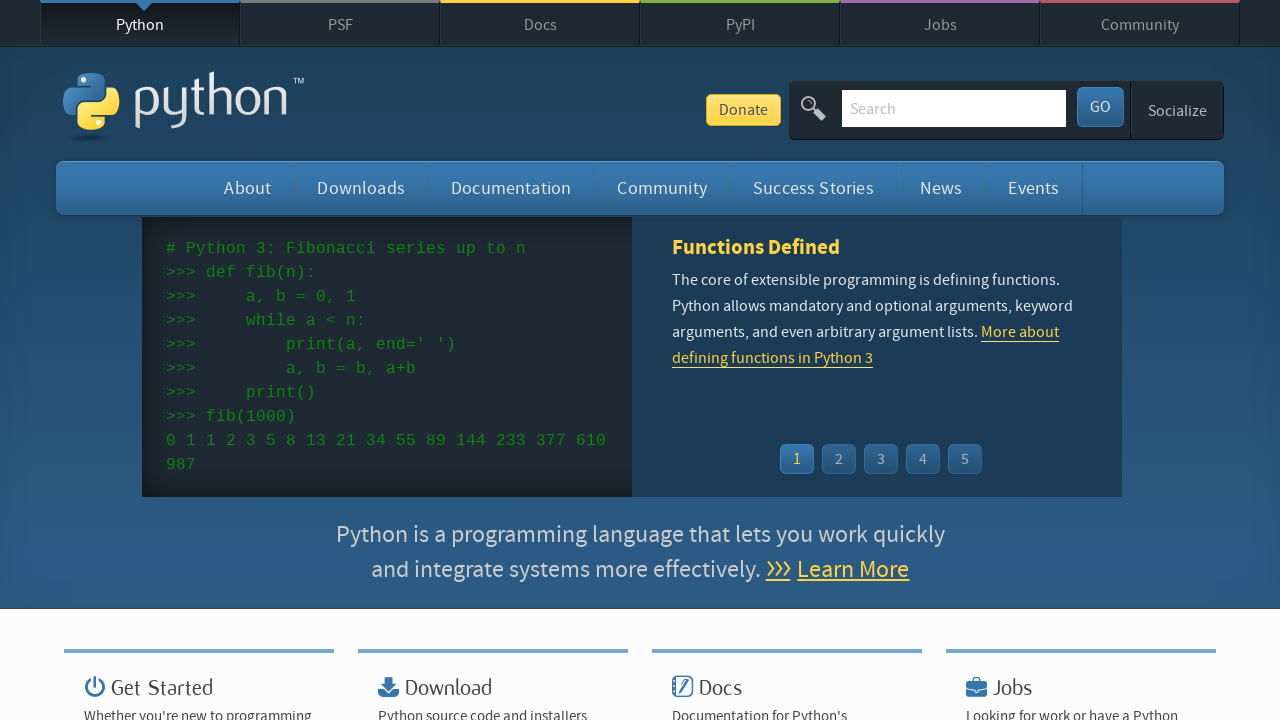

Navigated to https://www.python.org/
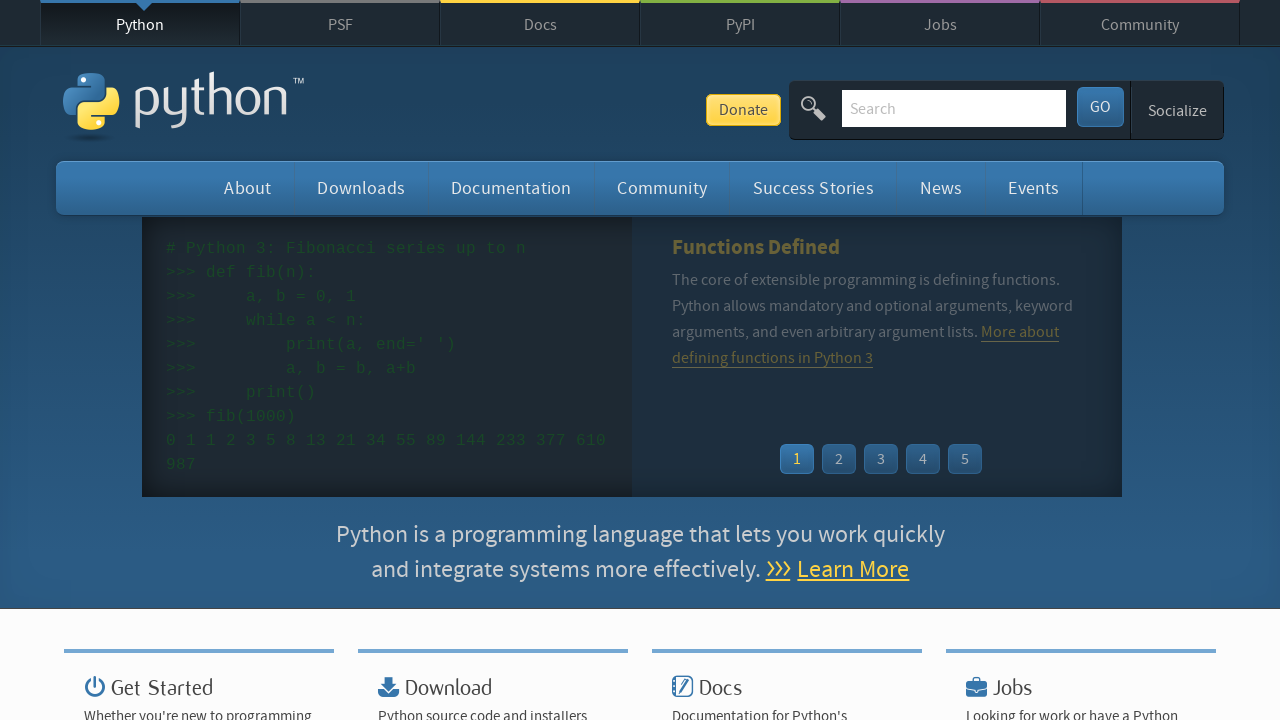

Located search bar element with name='q'
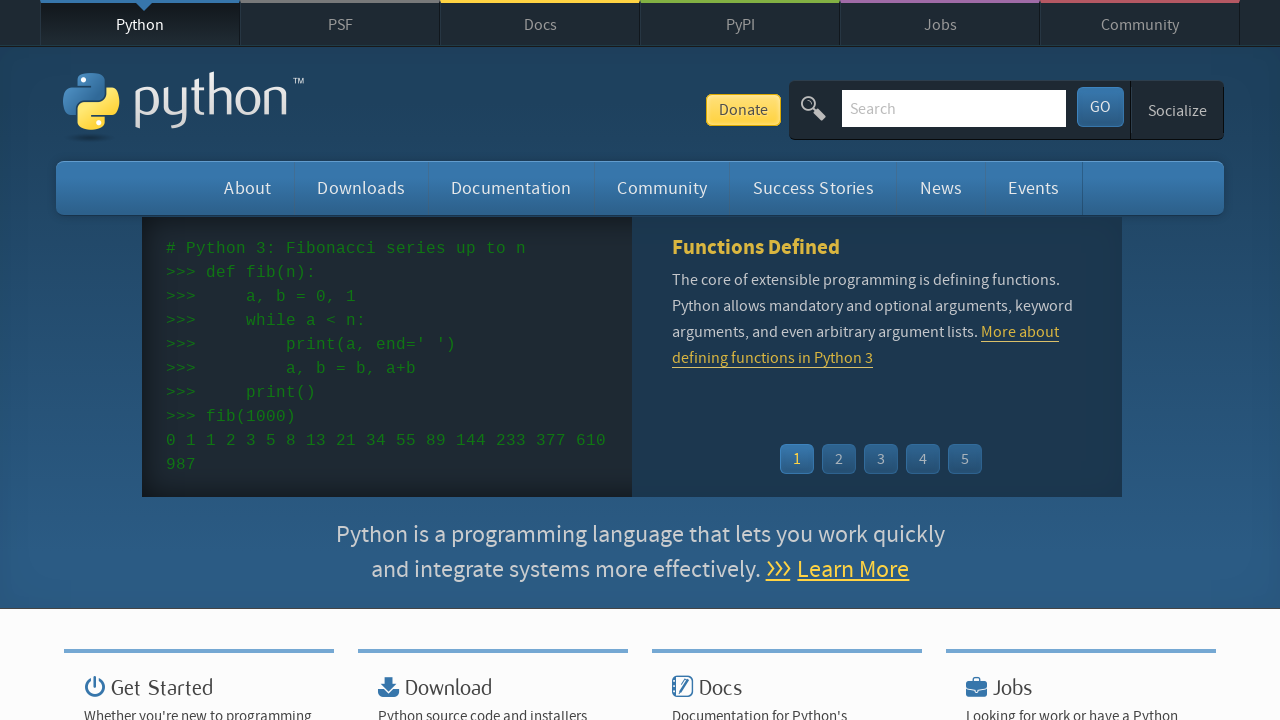

Search bar element is visible
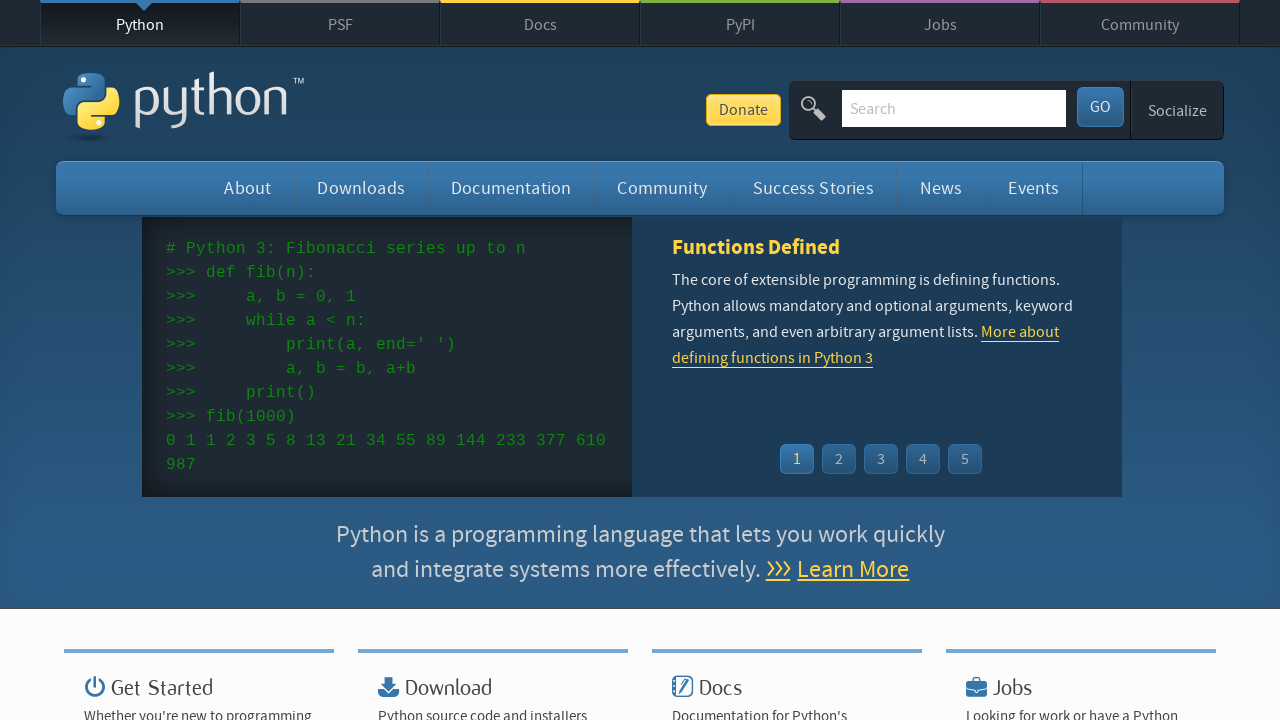

Retrieved placeholder attribute from search bar: 'Search'
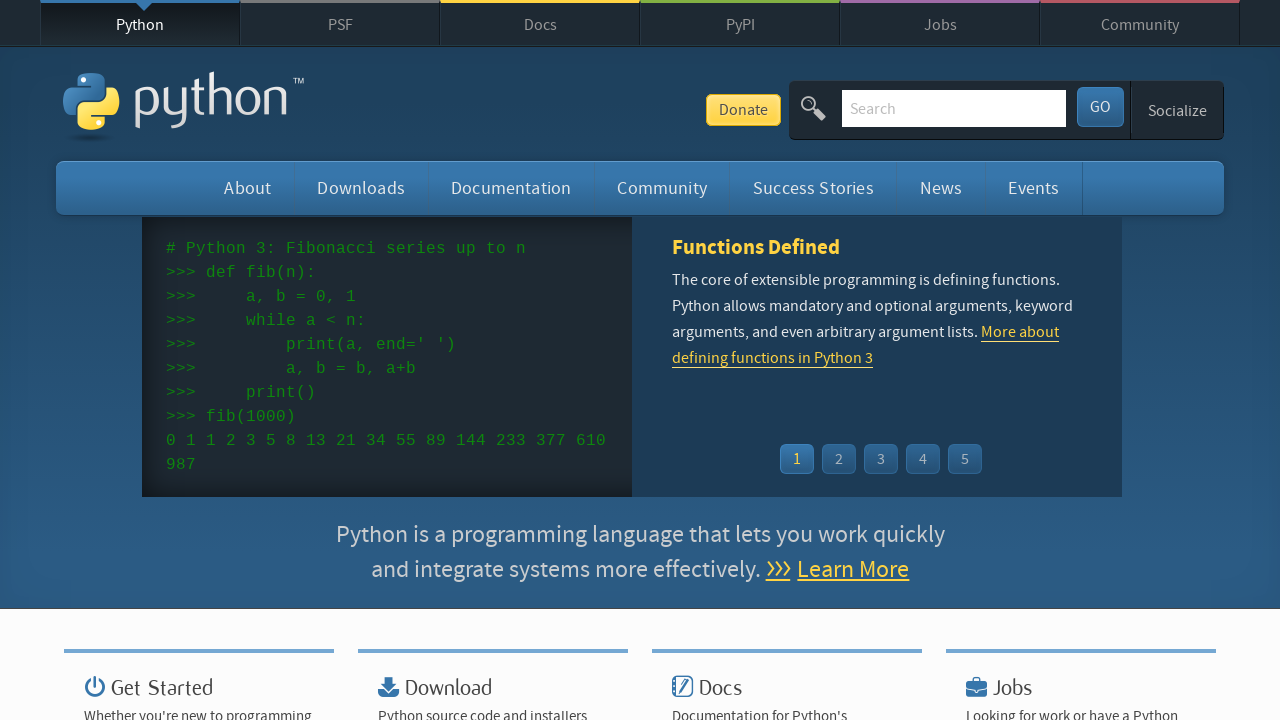

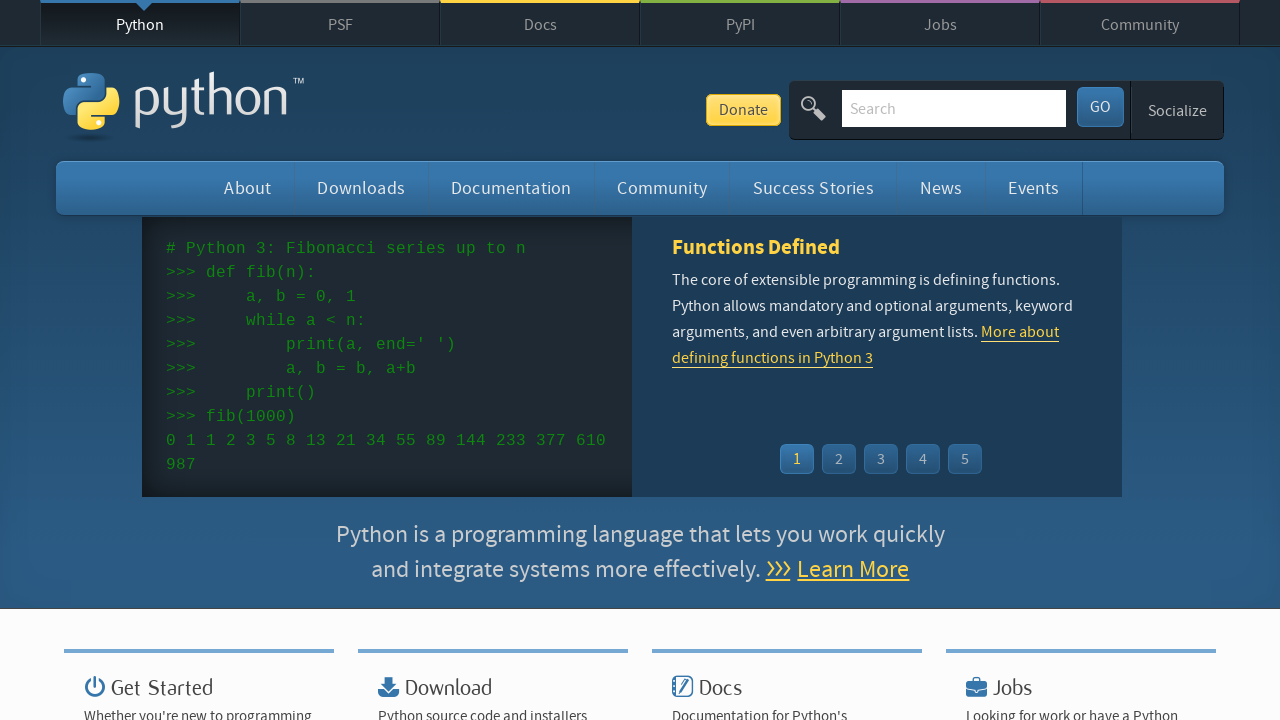